Tests checkbox and radio button functionality on a registration form by selecting a movie checkbox (if not already selected) and clicking the male gender radio button.

Starting URL: http://demo.automationtesting.in/Register.html

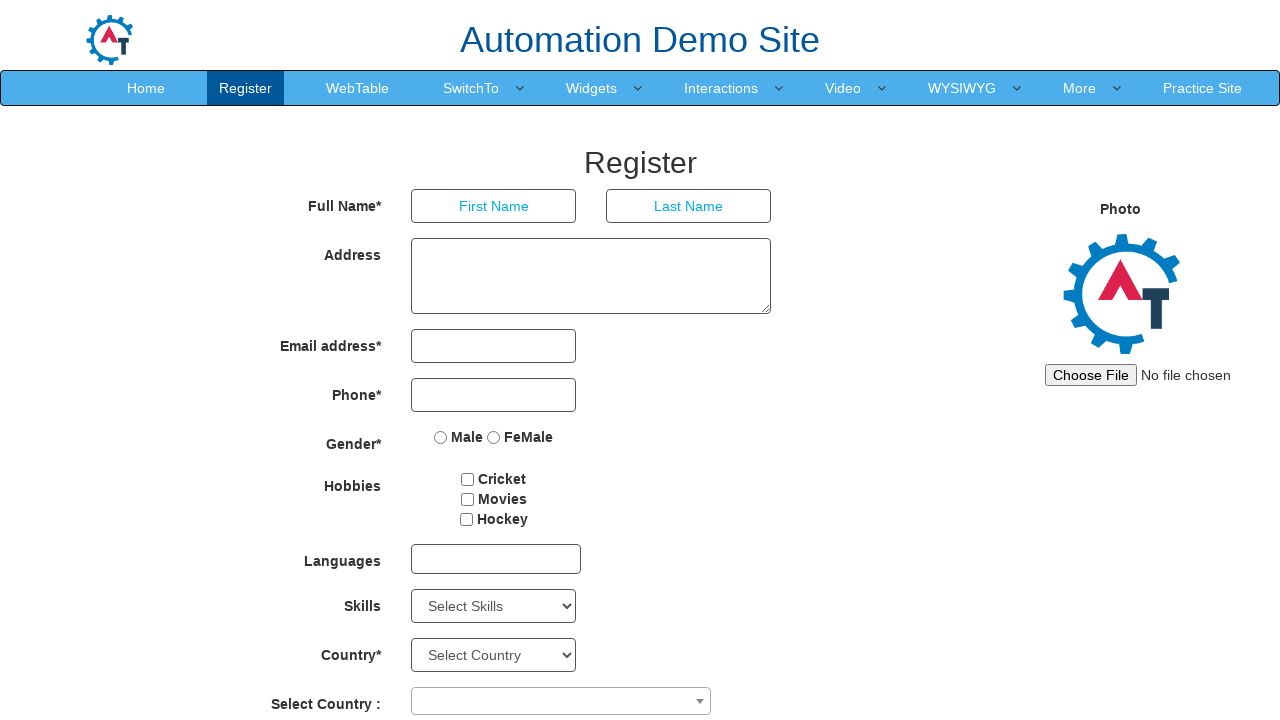

Located movie checkbox element
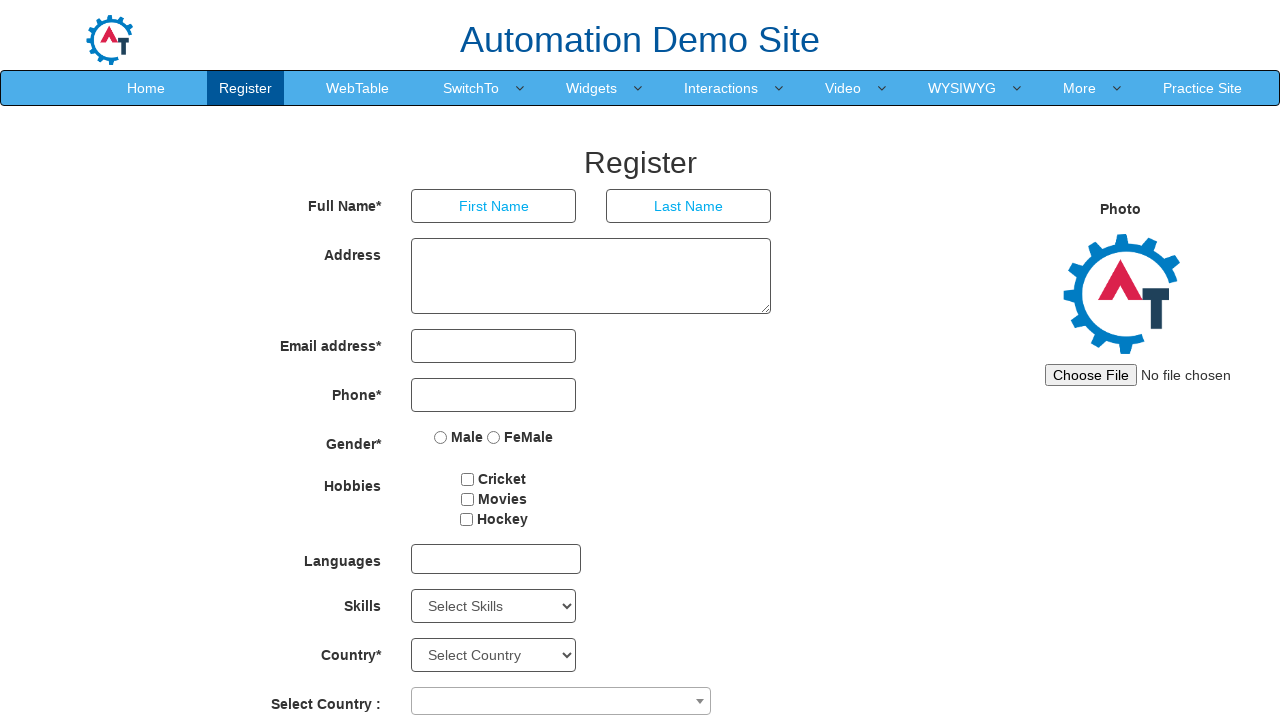

Checked if movie checkbox is selected
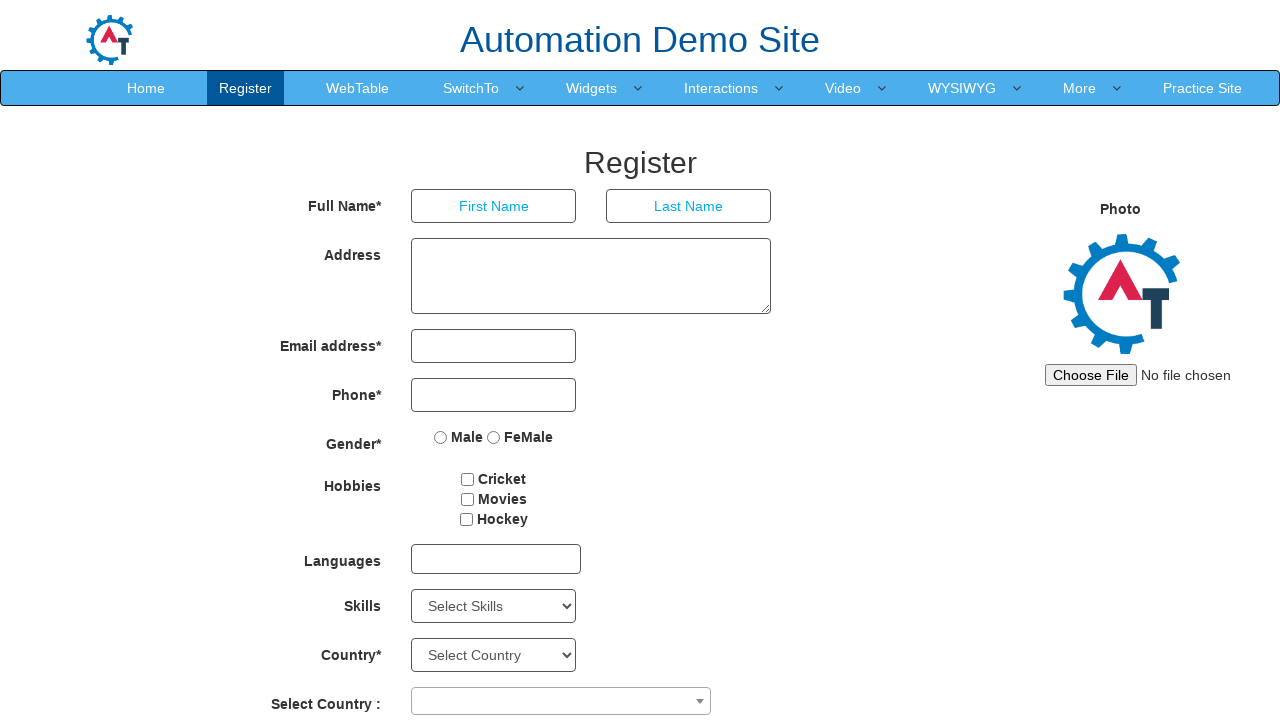

Clicked movie checkbox to select it at (468, 479) on input#checkbox1
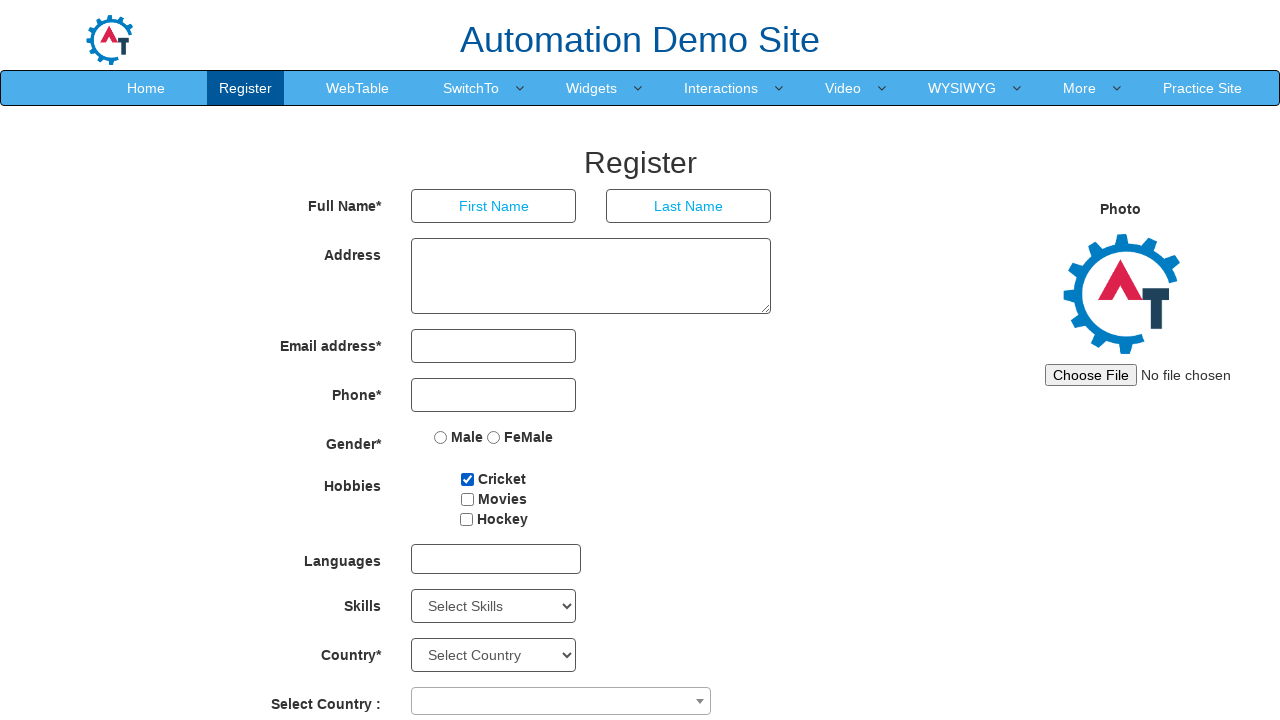

Clicked male gender radio button at (441, 437) on input[value='Male']
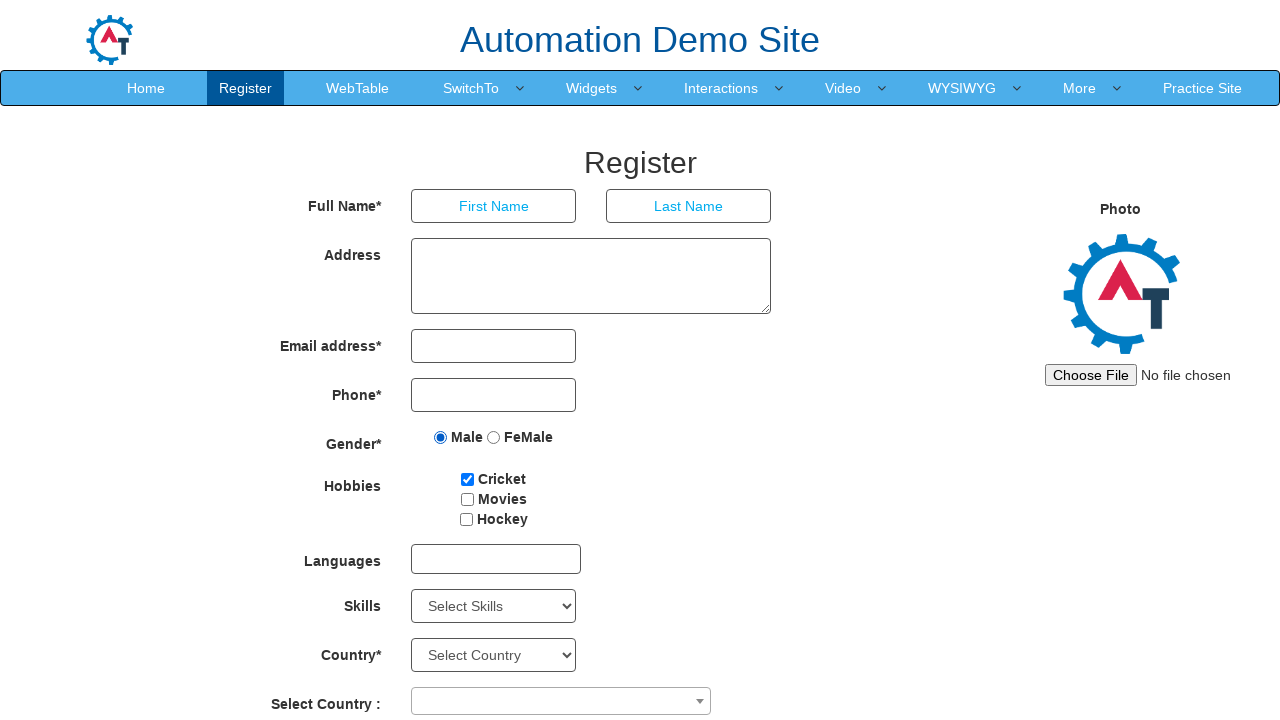

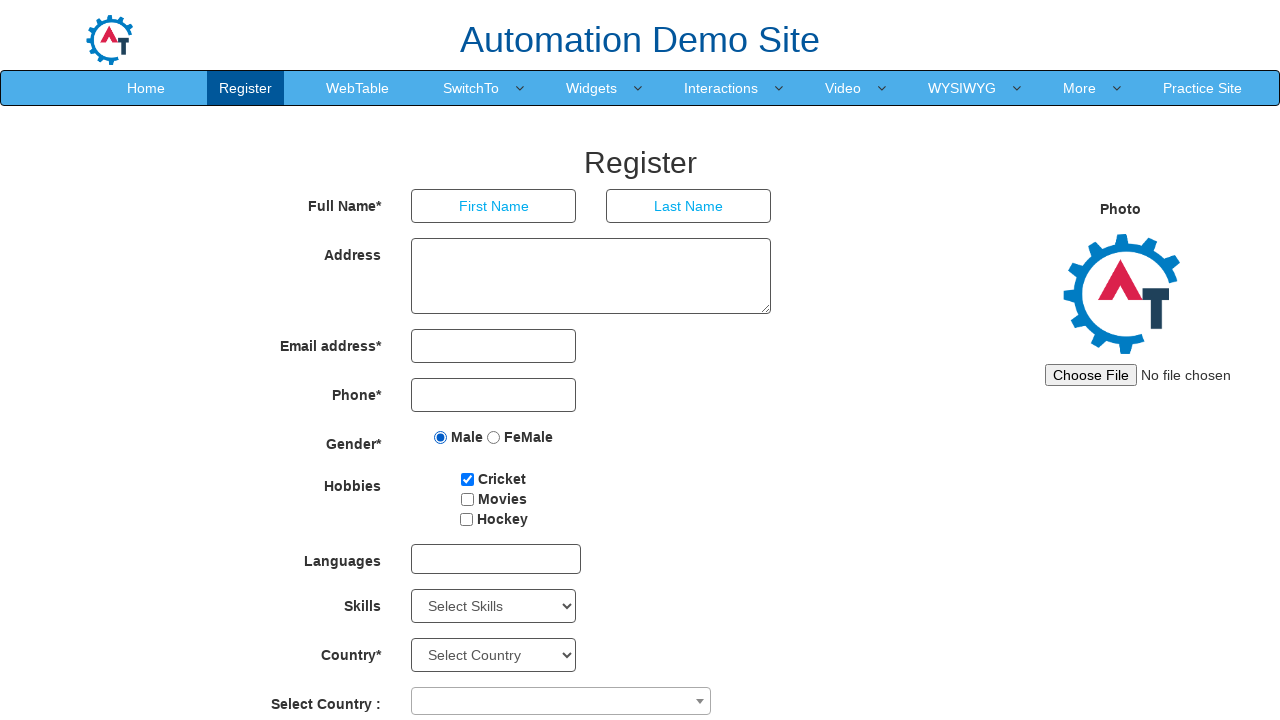